Navigates to koel.dev website and verifies the URL contains "koel.dev" and the page title is not empty

Starting URL: https://koel.dev/

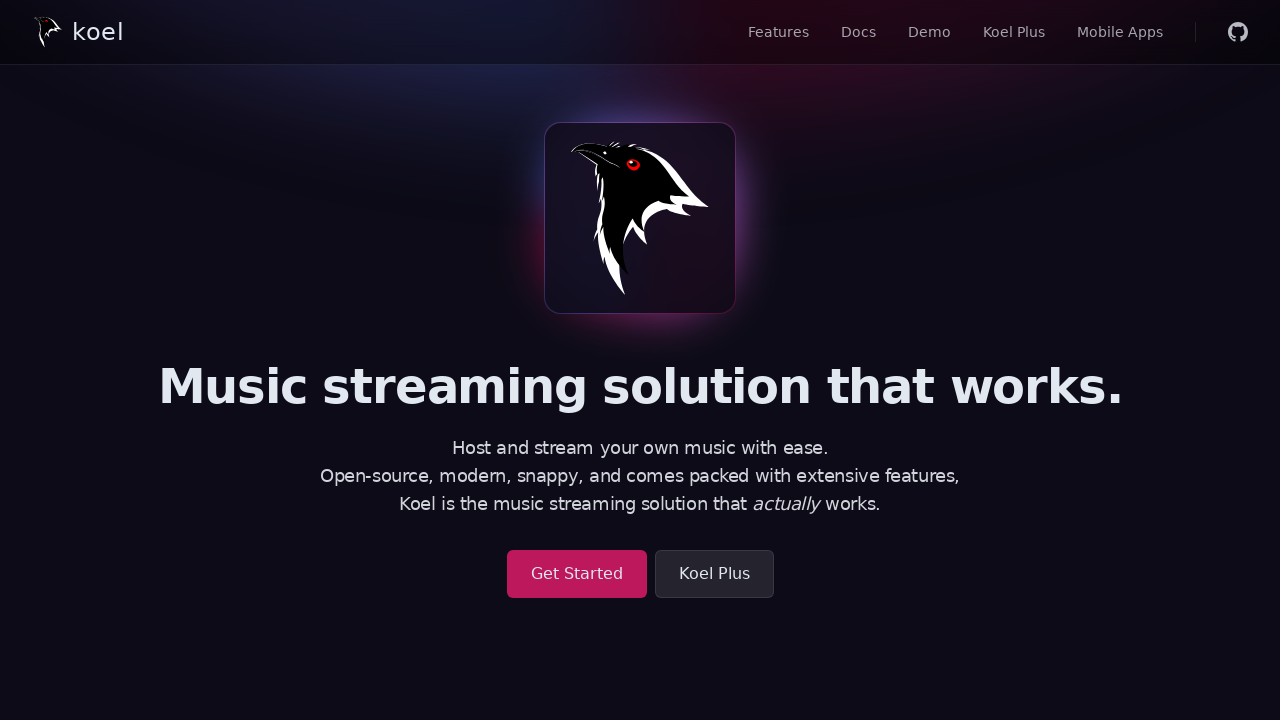

Retrieved current page URL
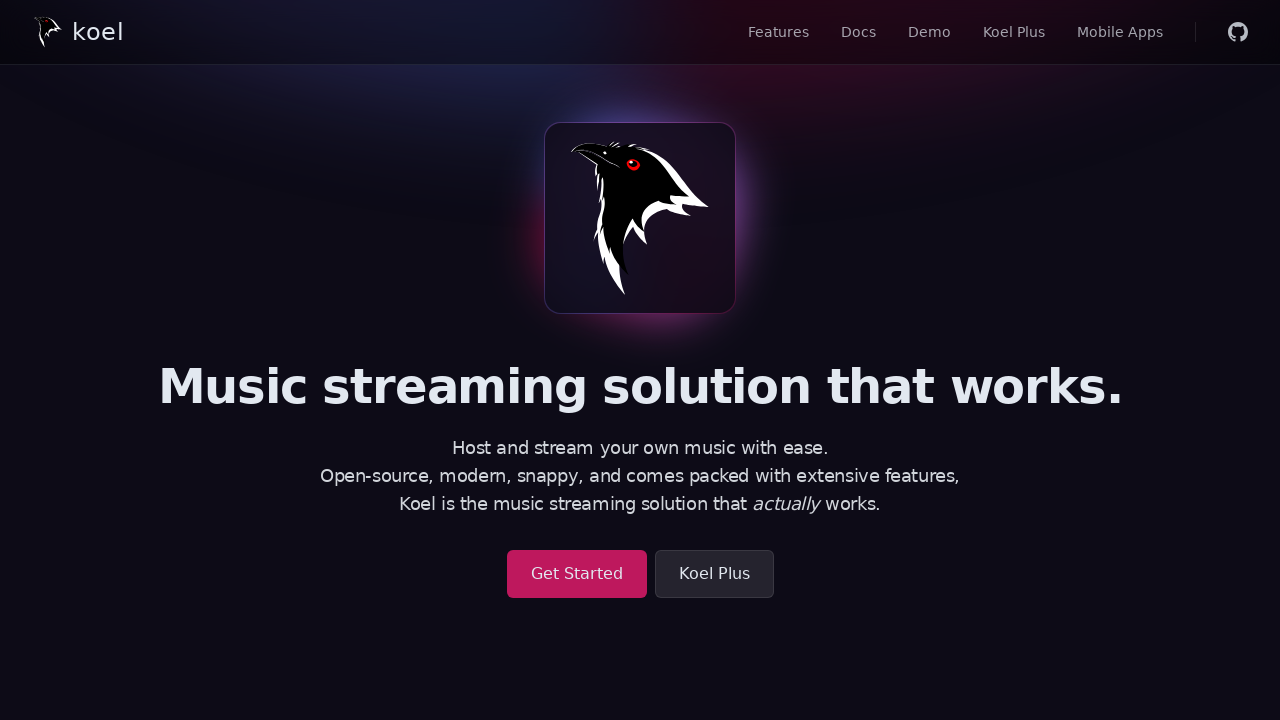

Verified URL contains 'koel.dev'
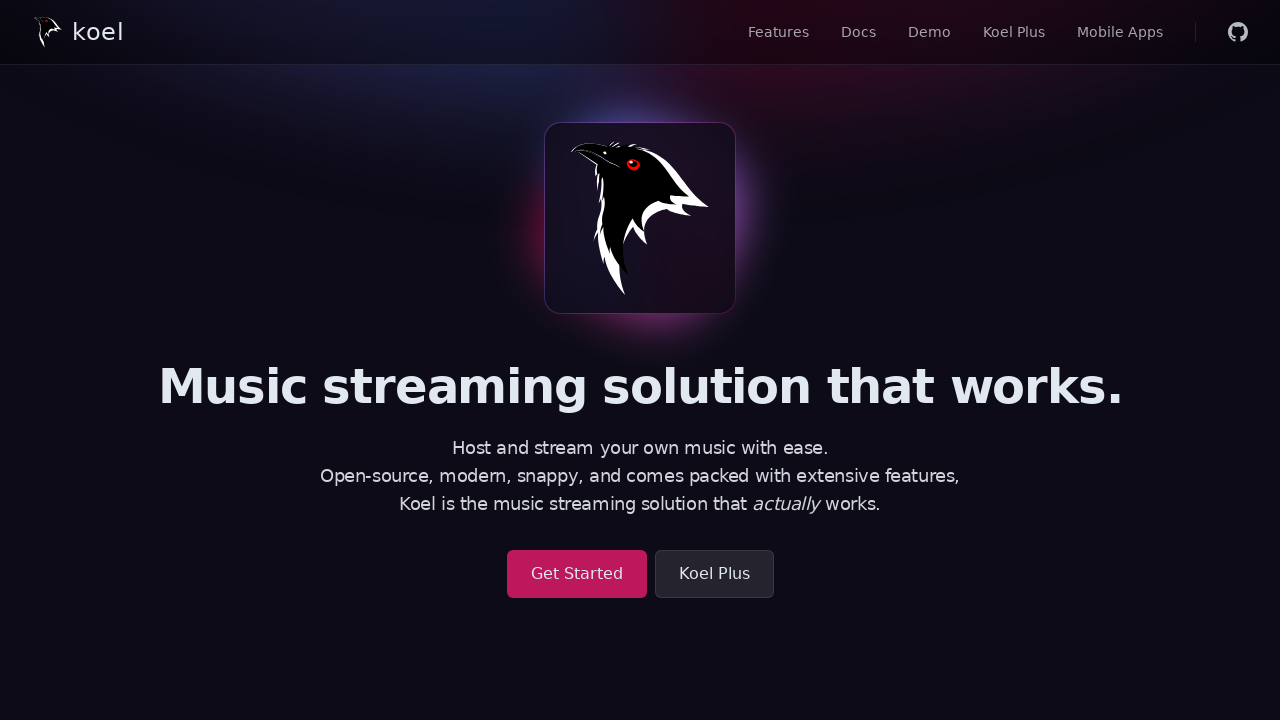

Retrieved page title
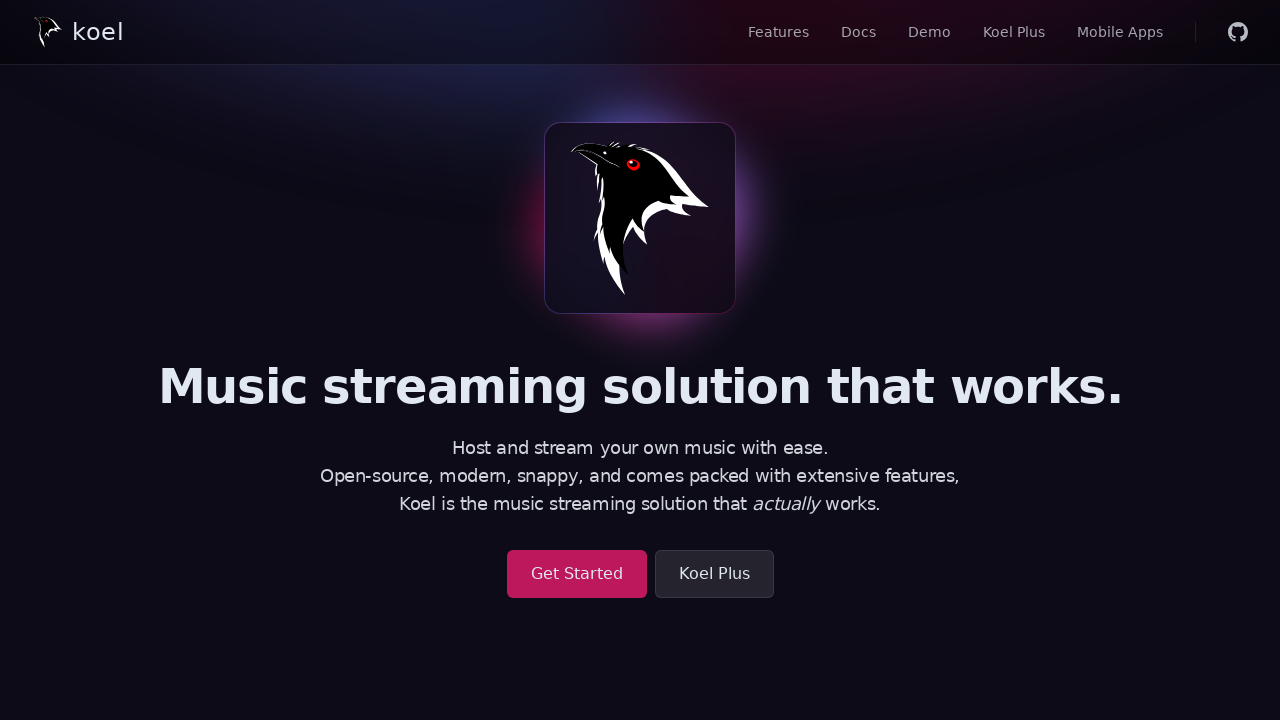

Verified page title is not empty
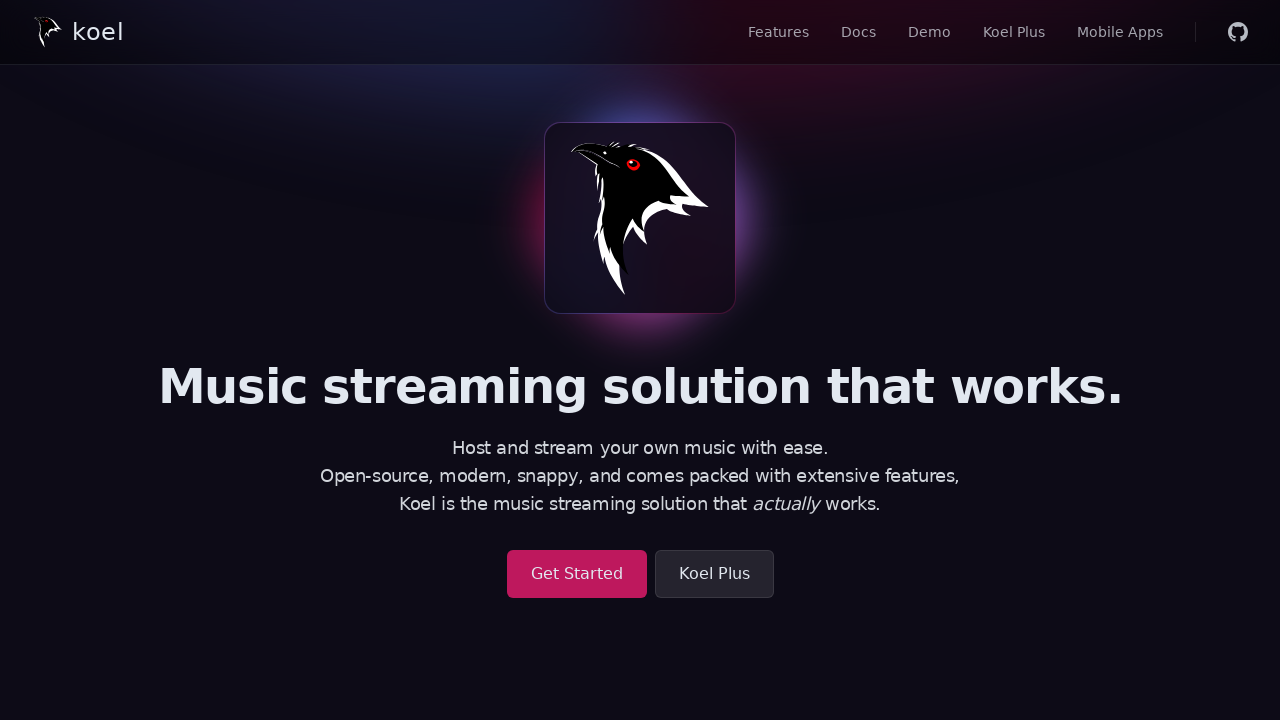

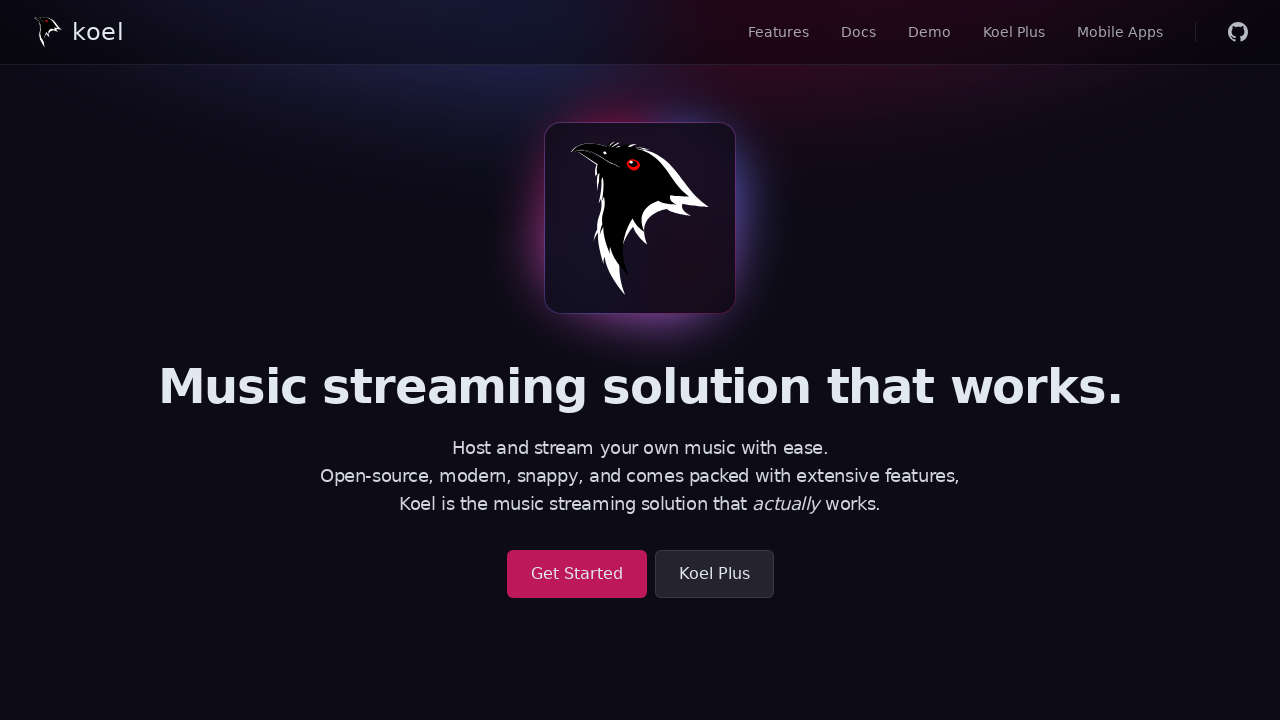